Tests registration form validation when confirmation email doesn't match original email

Starting URL: https://alada.vn/tai-khoan/dang-ky.html

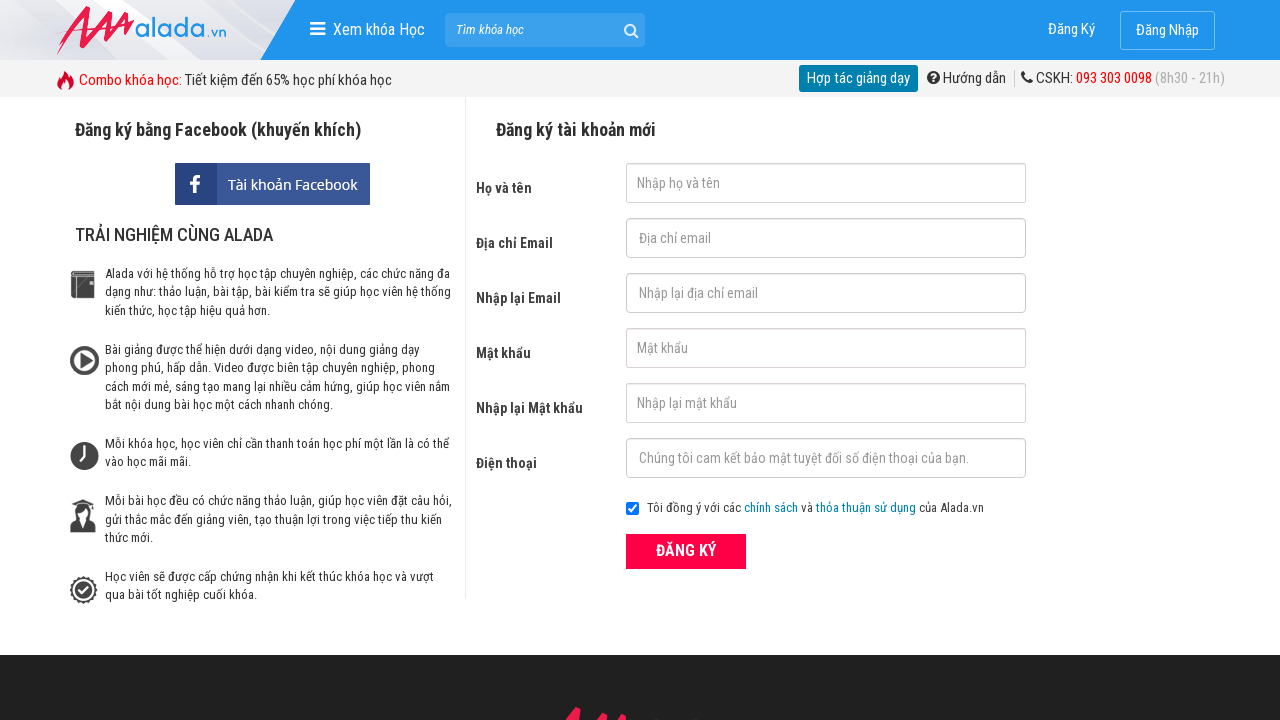

Filled first name field with 'John Kennedy' on #txtFirstname
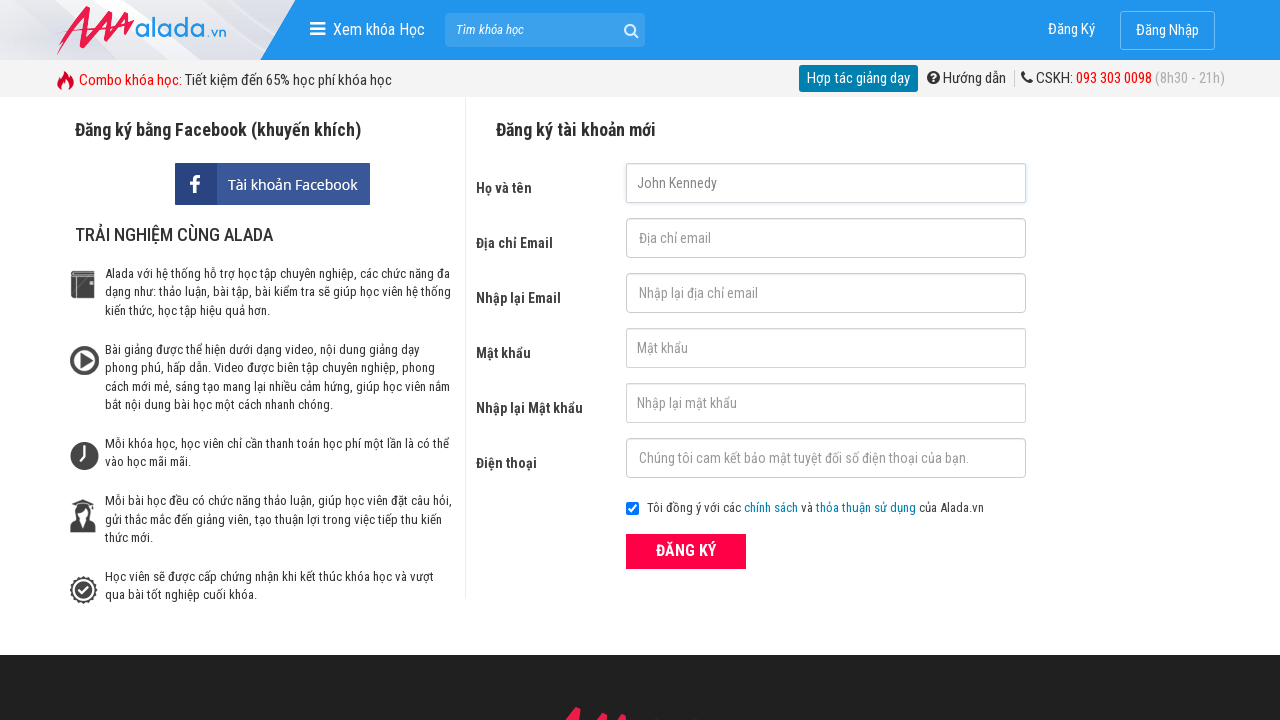

Filled email field with 'johnwick@gmail.net' on #txtEmail
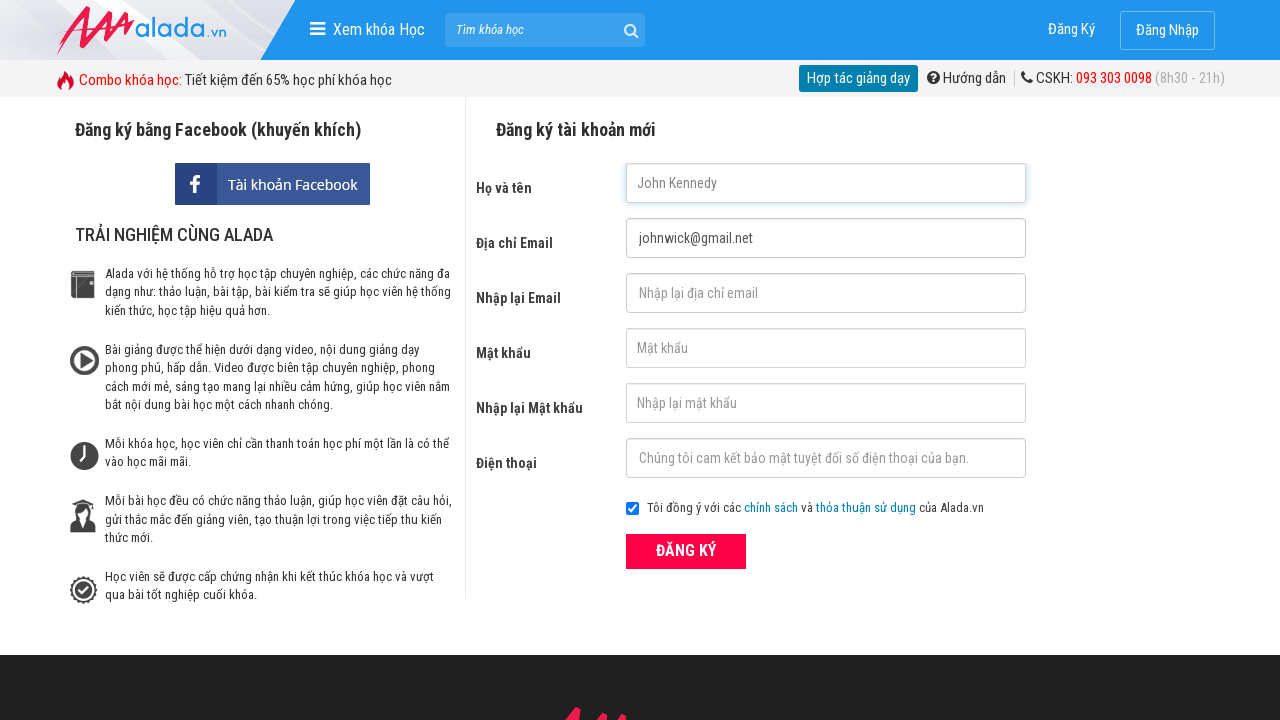

Filled confirmation email field with 'johnwick@gmail.com' (mismatched email) on #txtCEmail
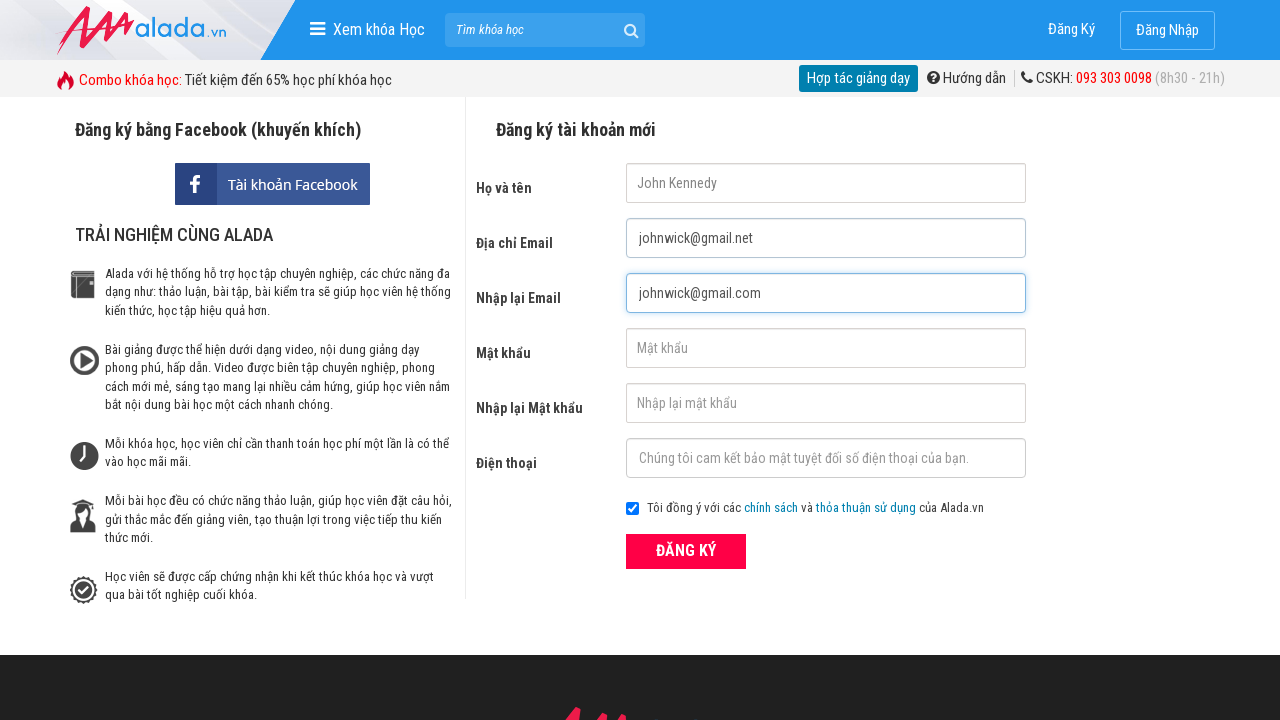

Filled password field with '123456' on #txtPassword
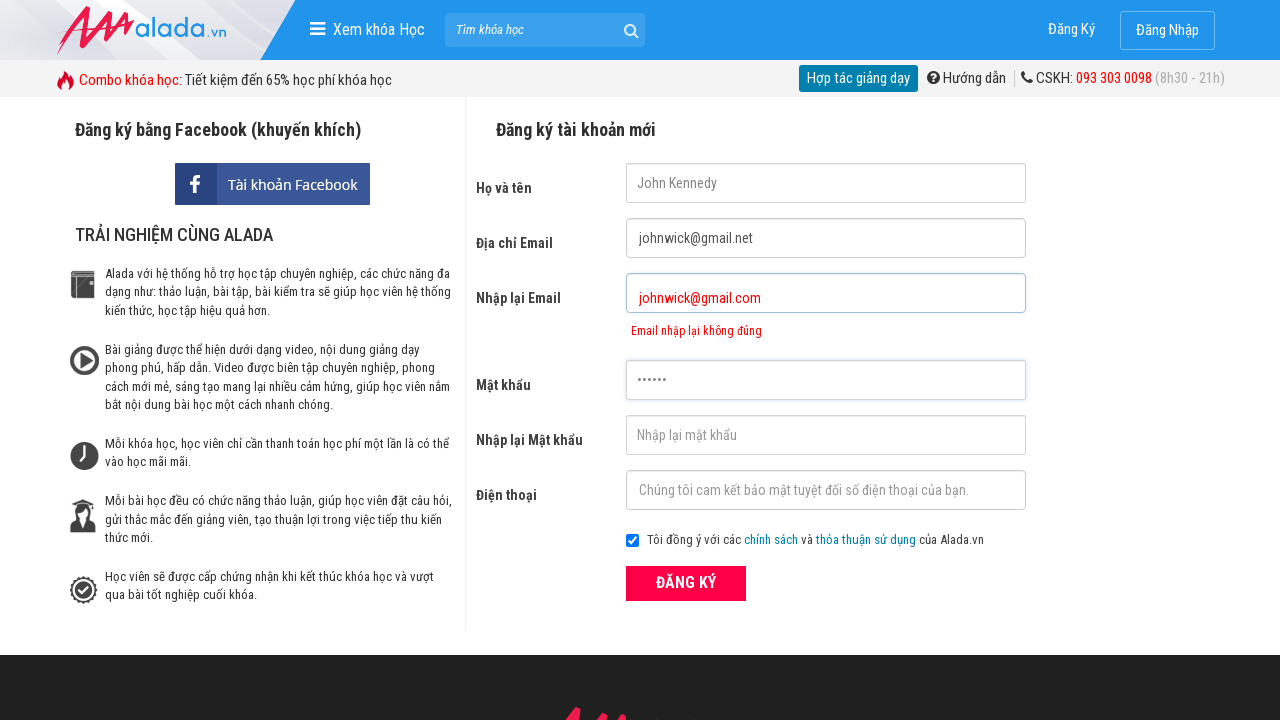

Filled confirmation password field with '123456' on #txtCPassword
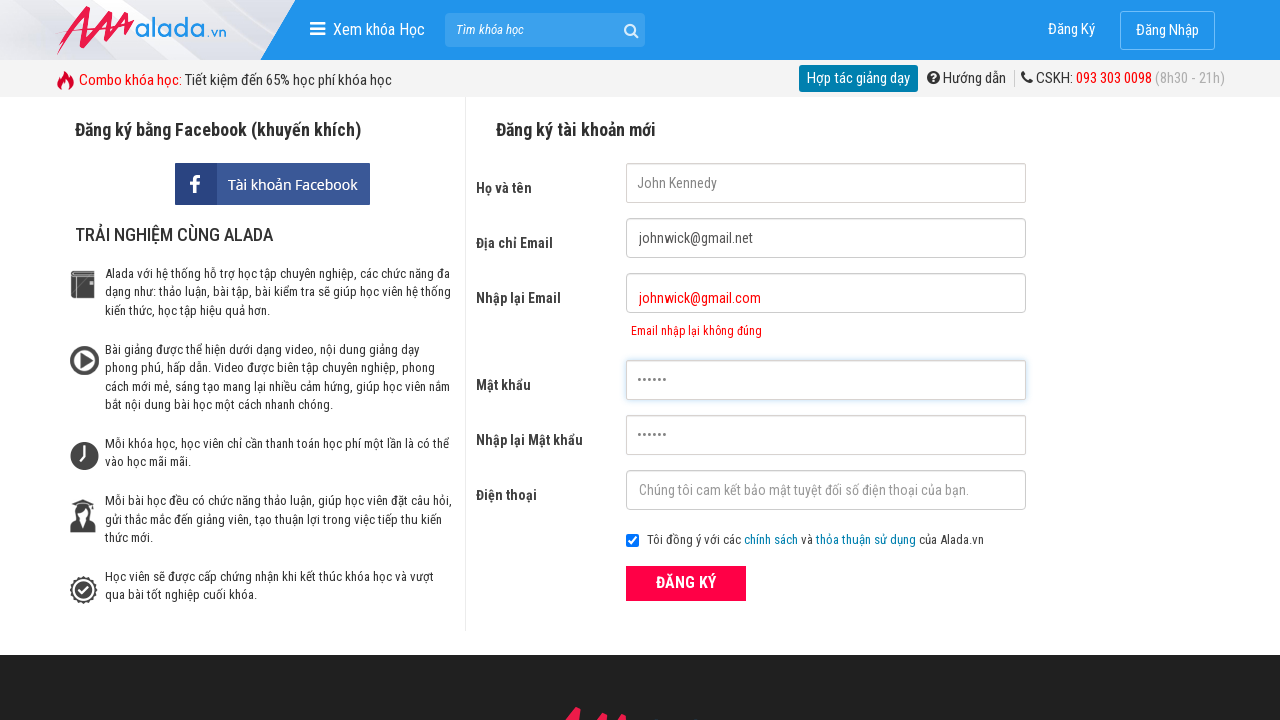

Filled phone field with '0364697180' on #txtPhone
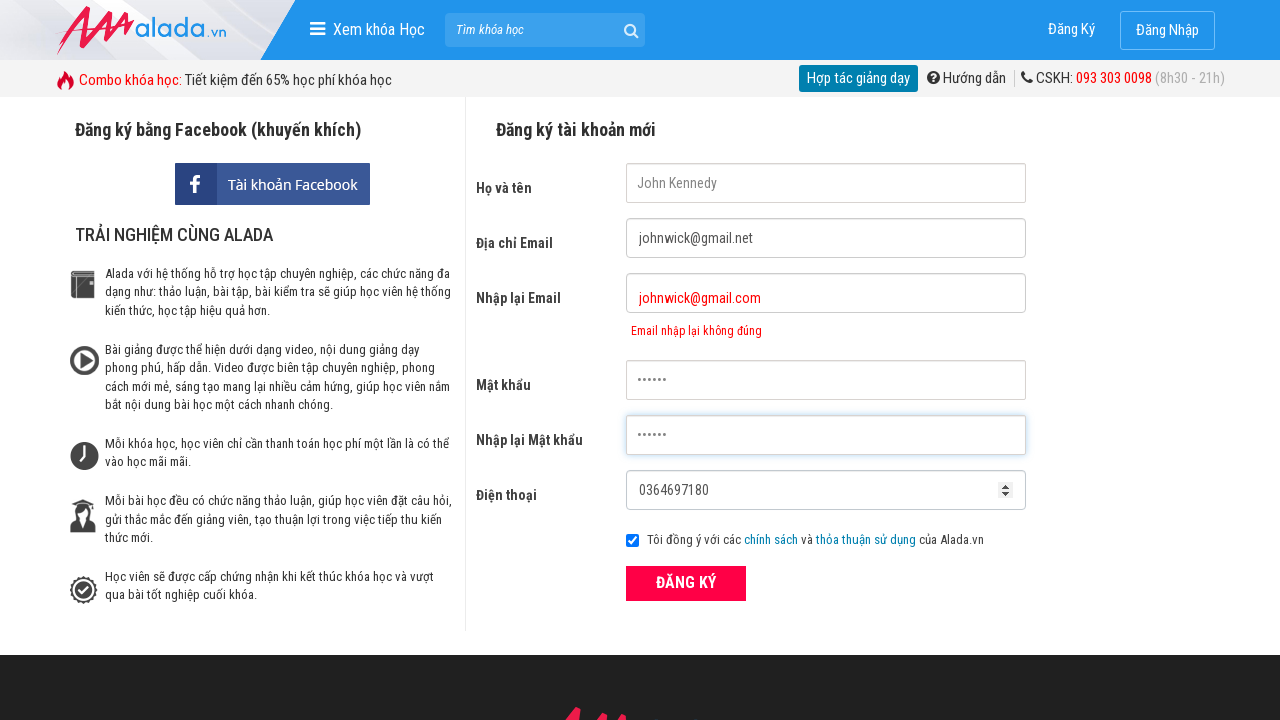

Clicked submit button to submit registration form at (686, 583) on xpath=//div[@class='field_btn']//button
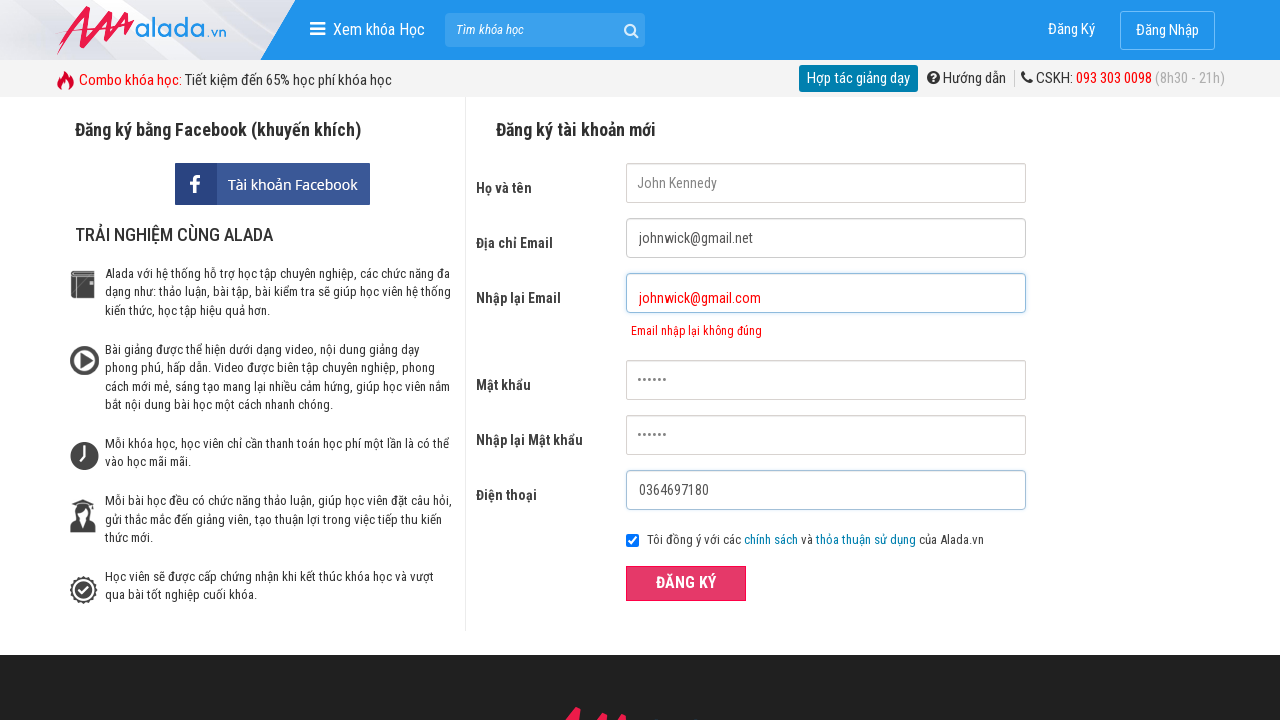

Email confirmation error message appeared
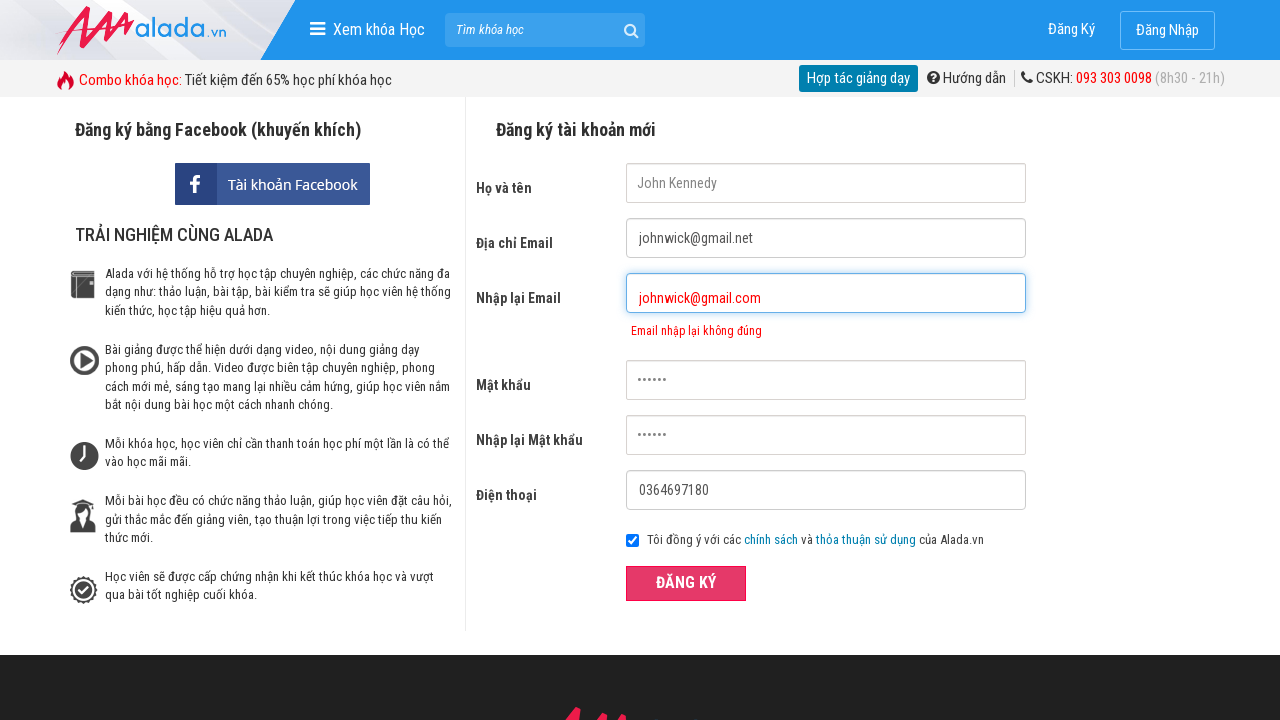

Verified error message 'Email nhập lại không đúng' is displayed for mismatched confirmation email
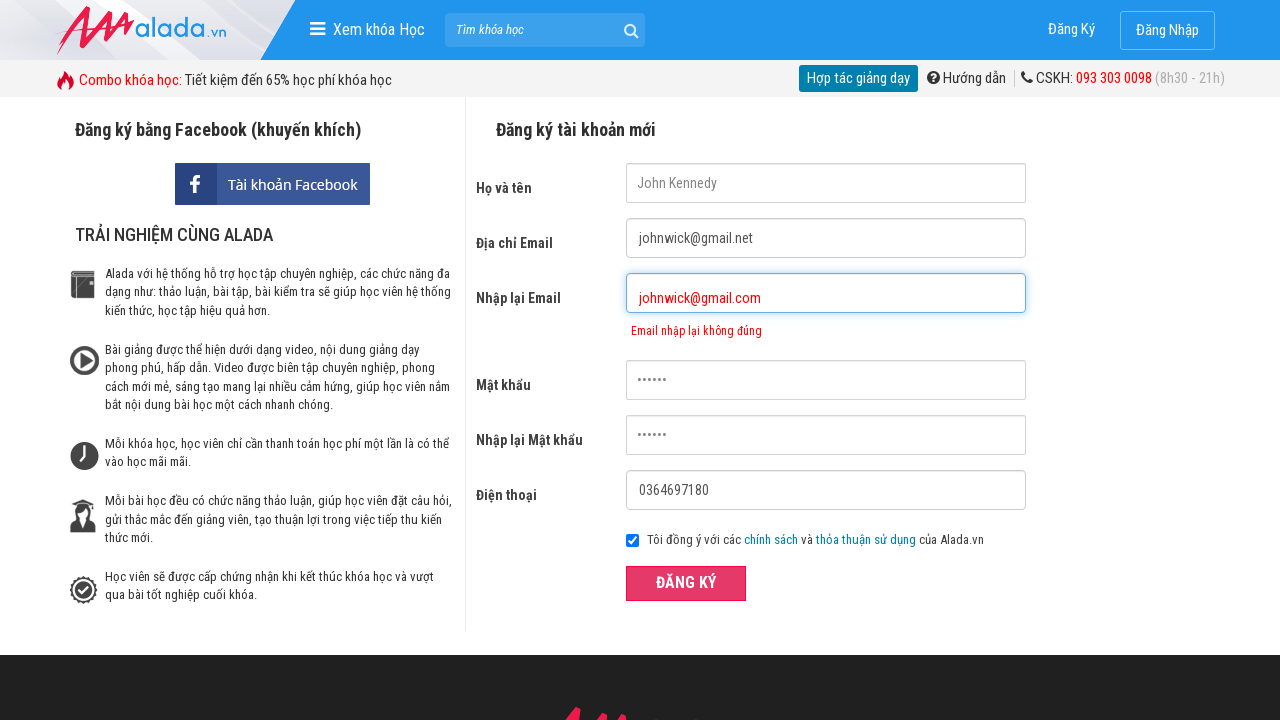

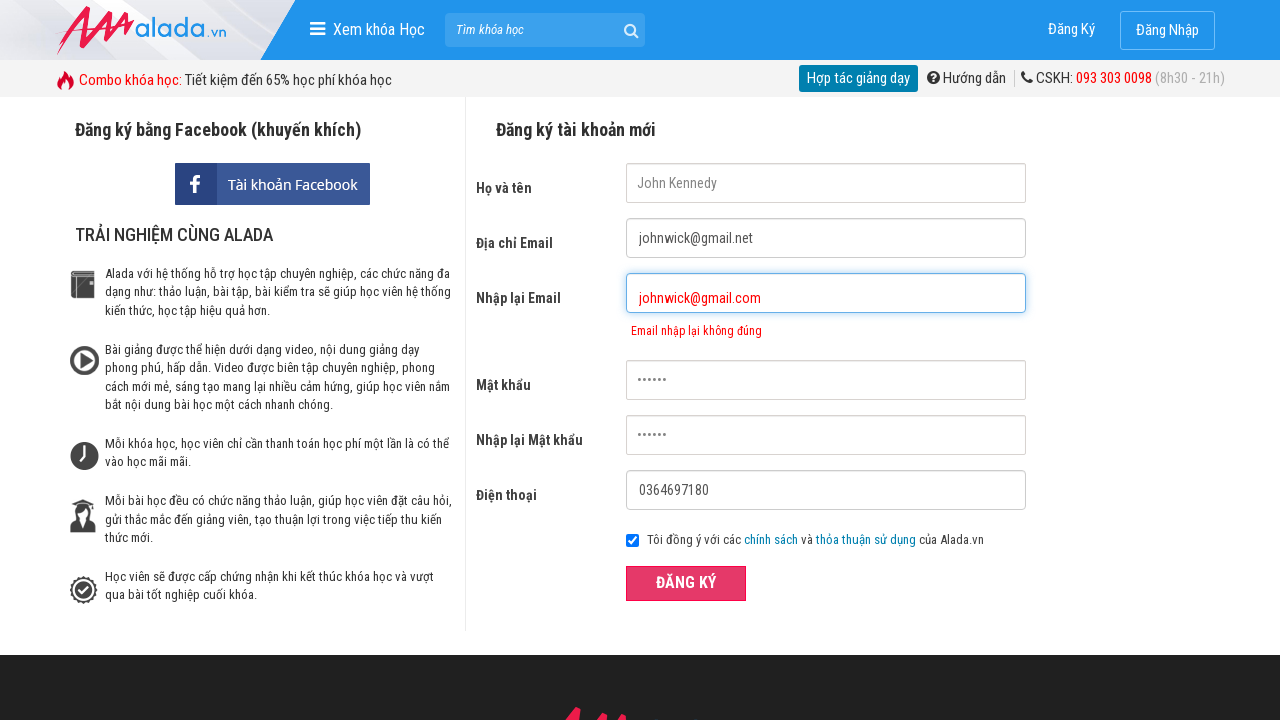